Tests a form validation by filling in an address field and an invalid postal code (4 digits instead of required format), submitting the form, and verifying that the postal code error message is displayed while the address error is not.

Starting URL: https://elenarivero.github.io/ejercicio1/index.html

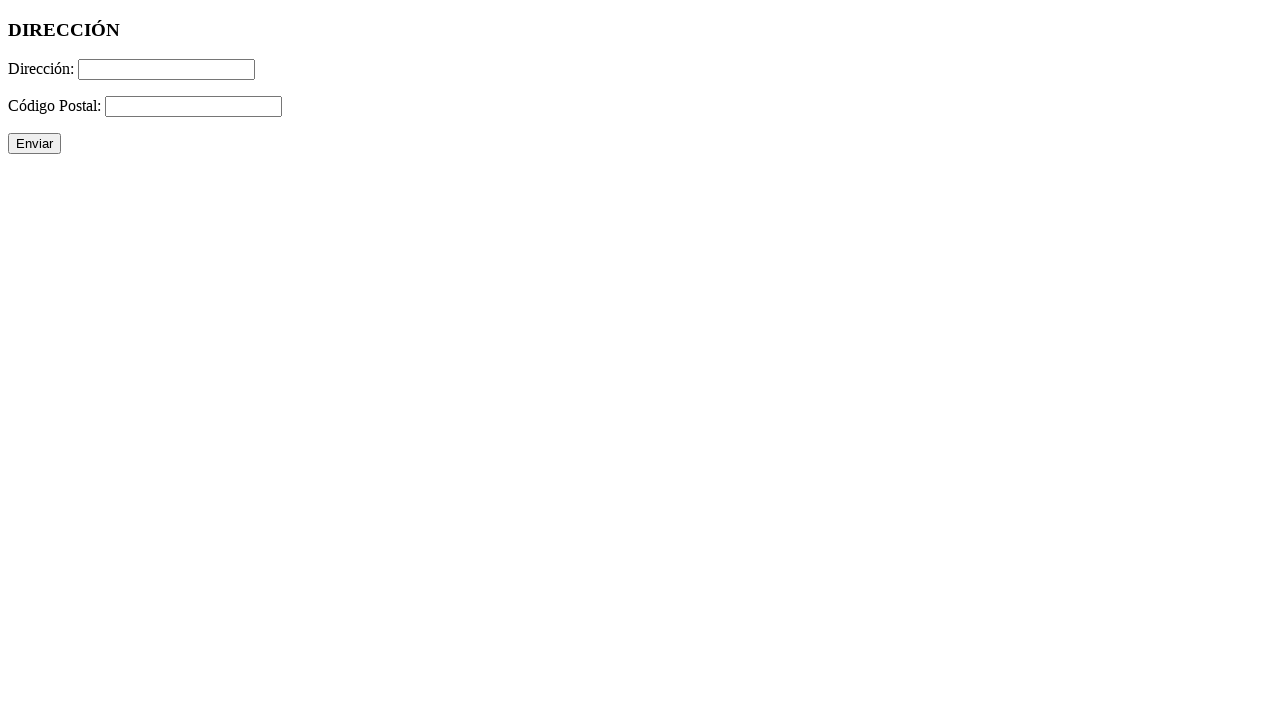

Filled address field with 'Calle inventada' on #direccion
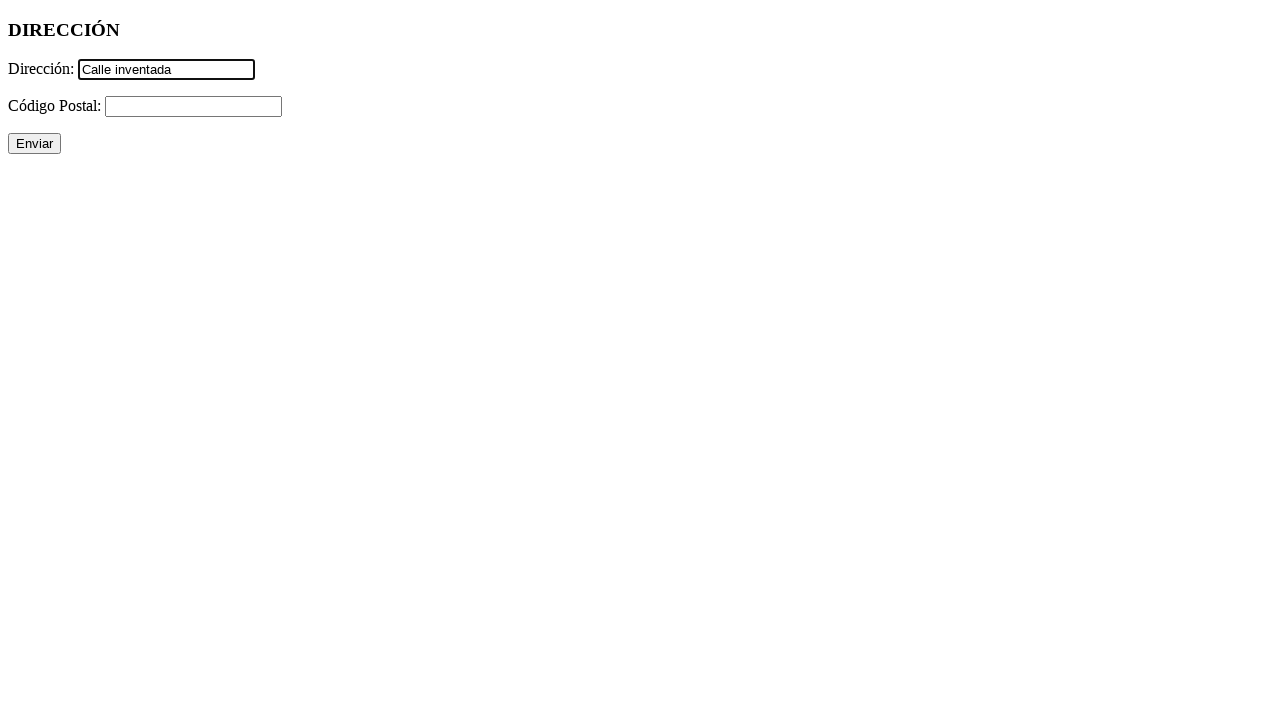

Filled postal code field with invalid value '1234' (4 digits) on #cp
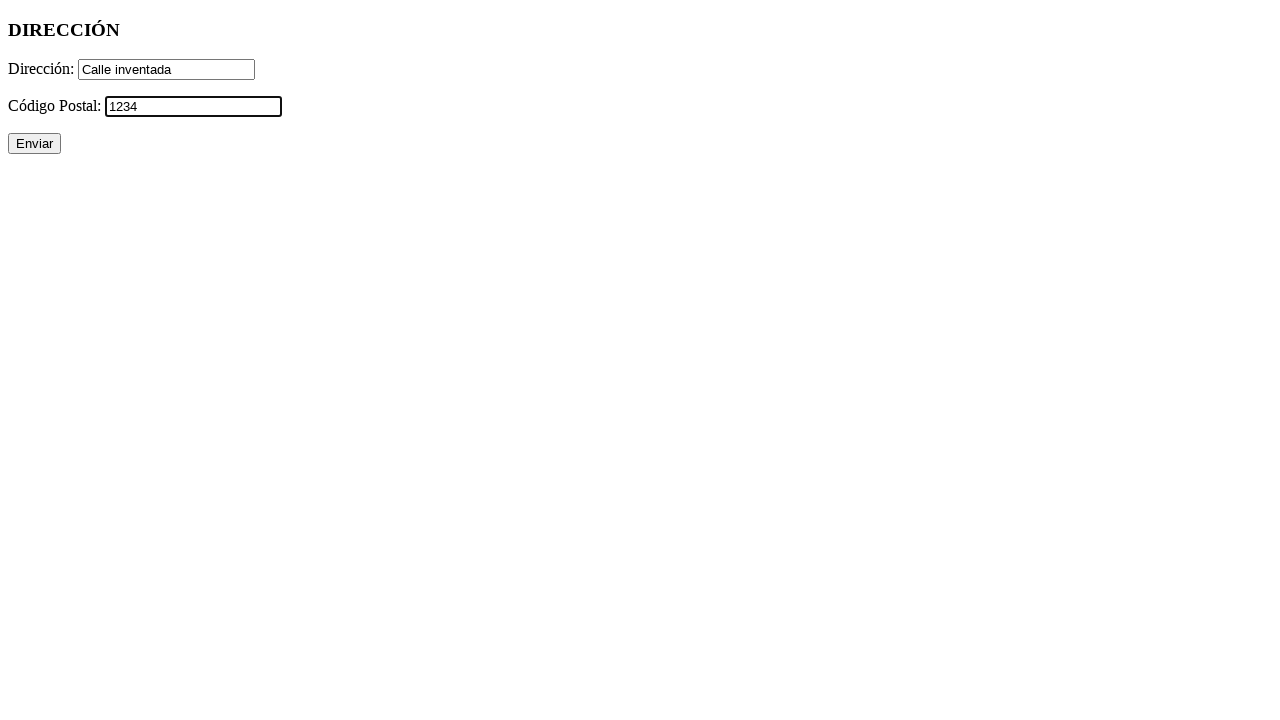

Clicked submit button to validate form at (34, 144) on #enviar
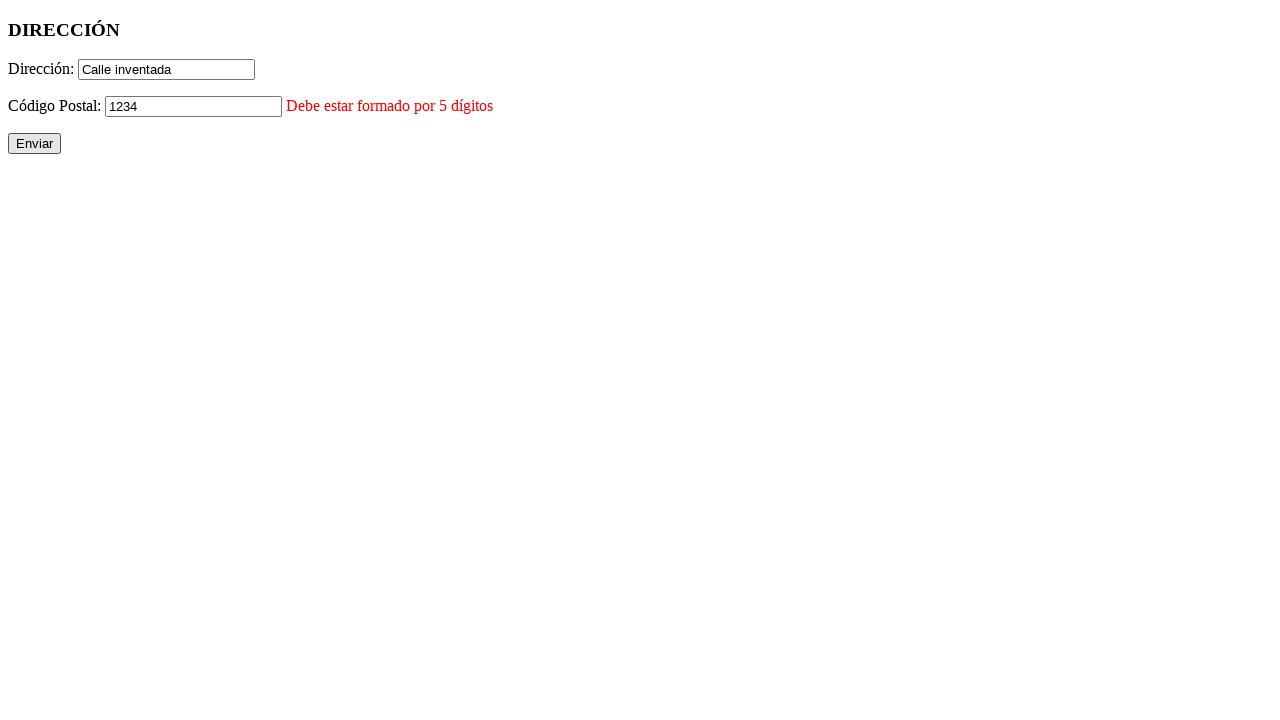

Postal code error message appeared
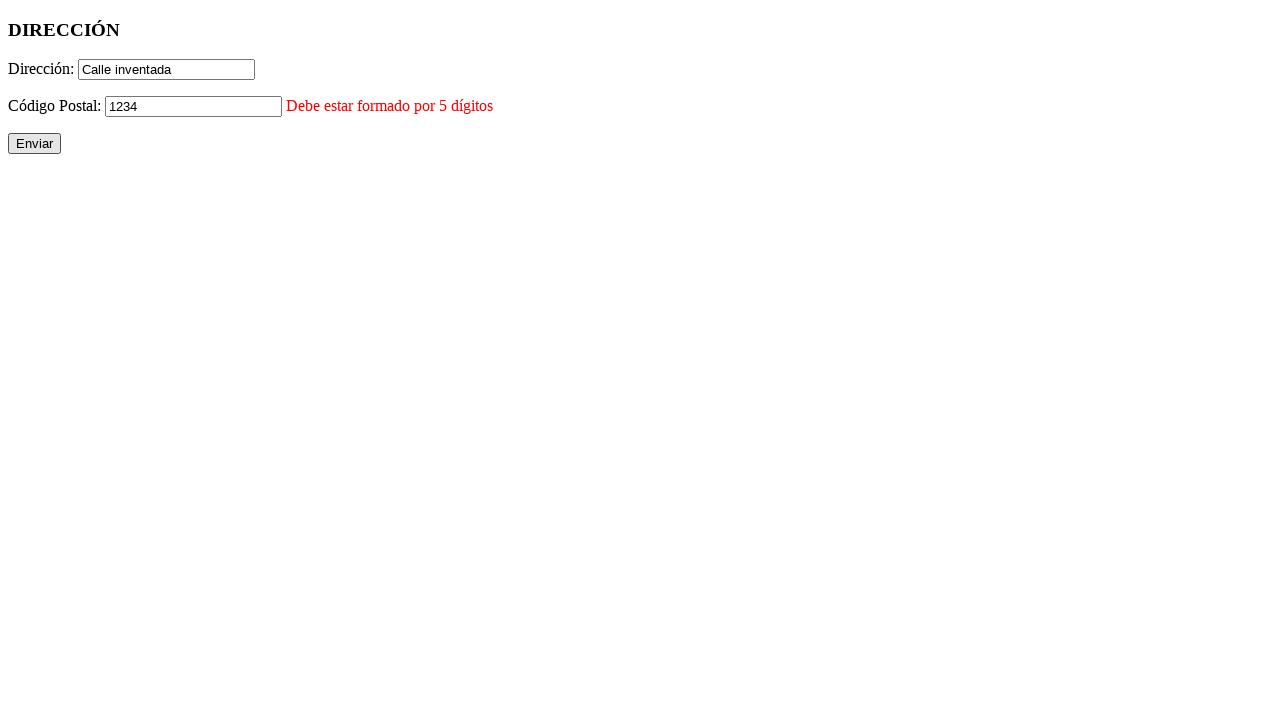

Verified postal code error is visible
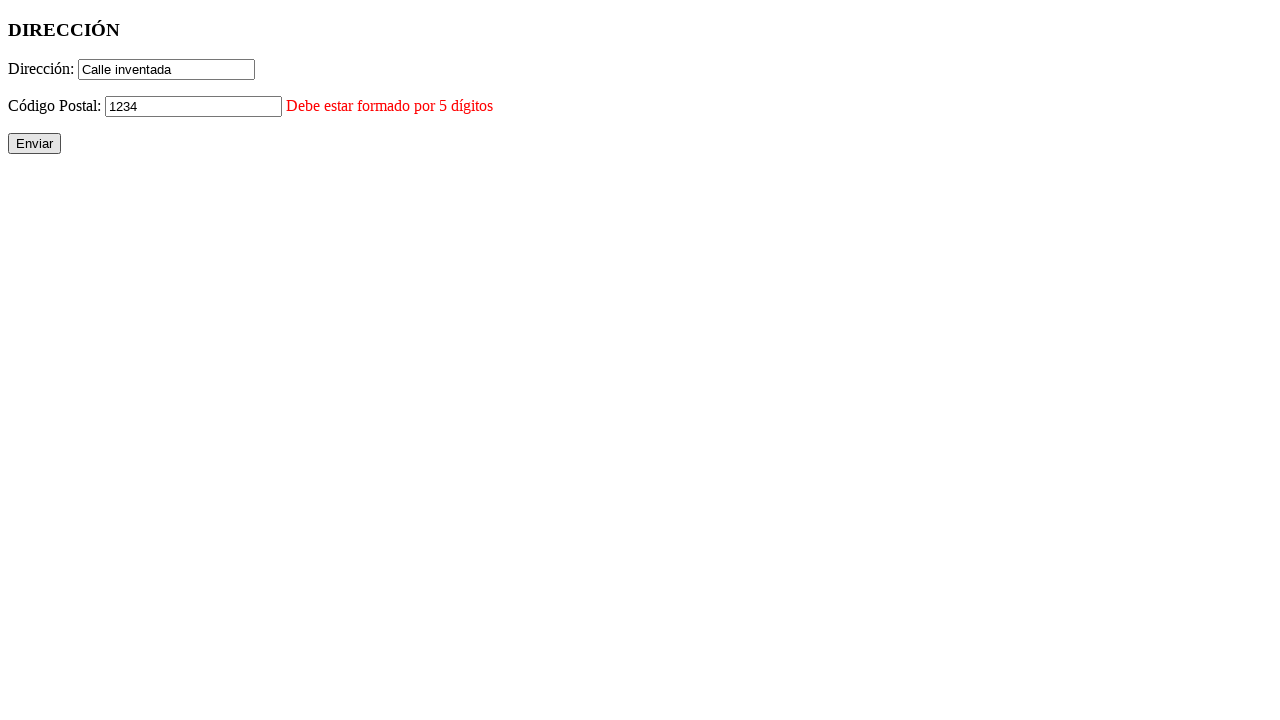

Verified address error is not visible
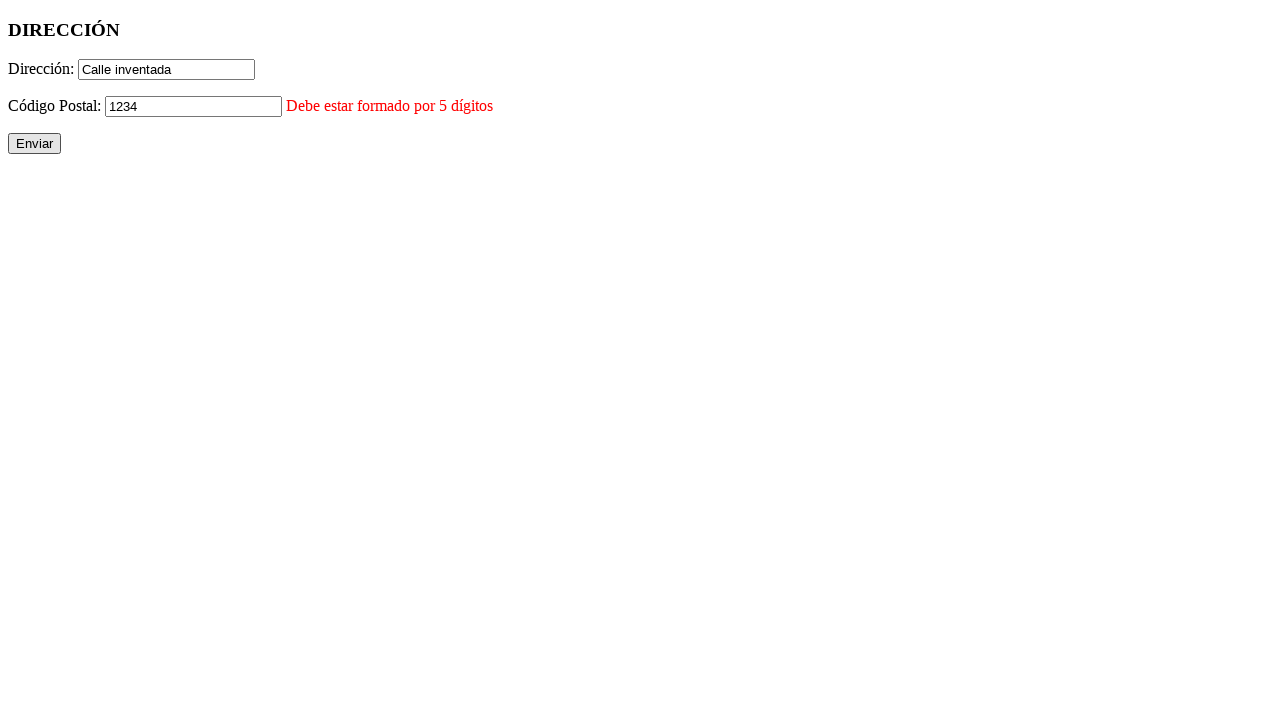

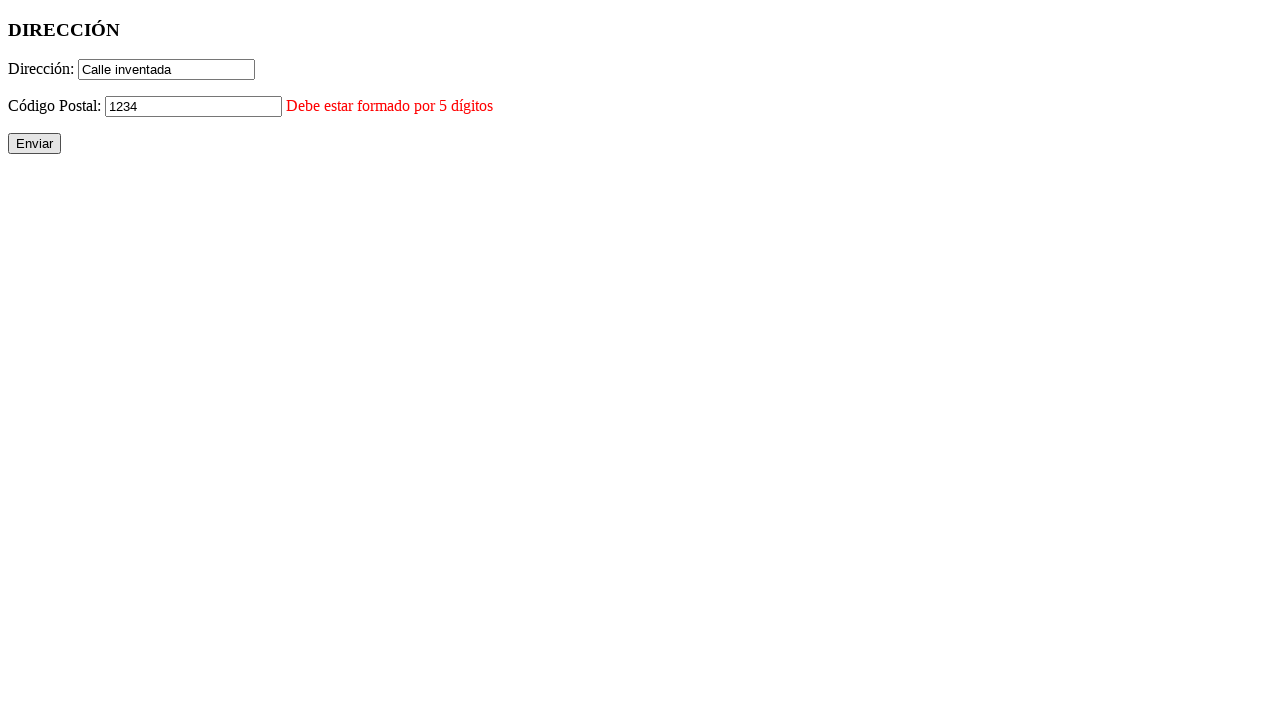